Tests table filtering functionality by entering a search term and verifying the filtered results show only matching items

Starting URL: https://rahulshettyacademy.com/seleniumPractise/#/offers

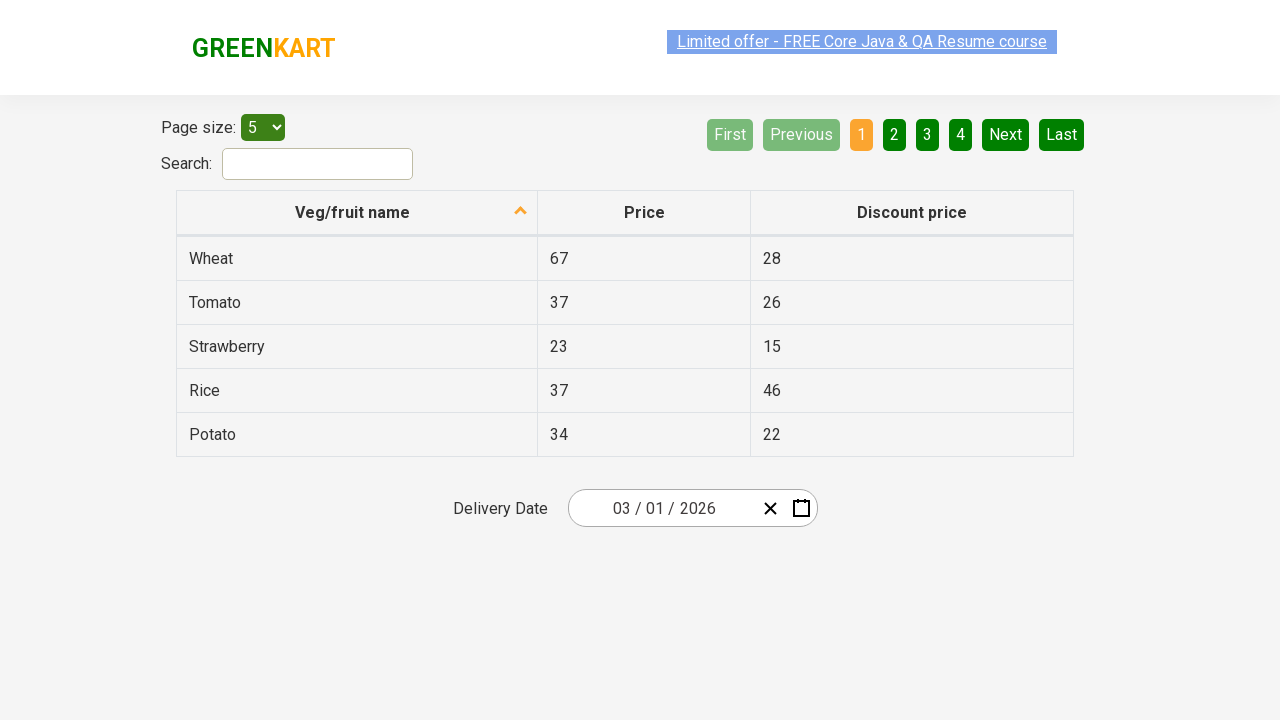

Entered 'tomato' in the table filter search field on input[type='search']
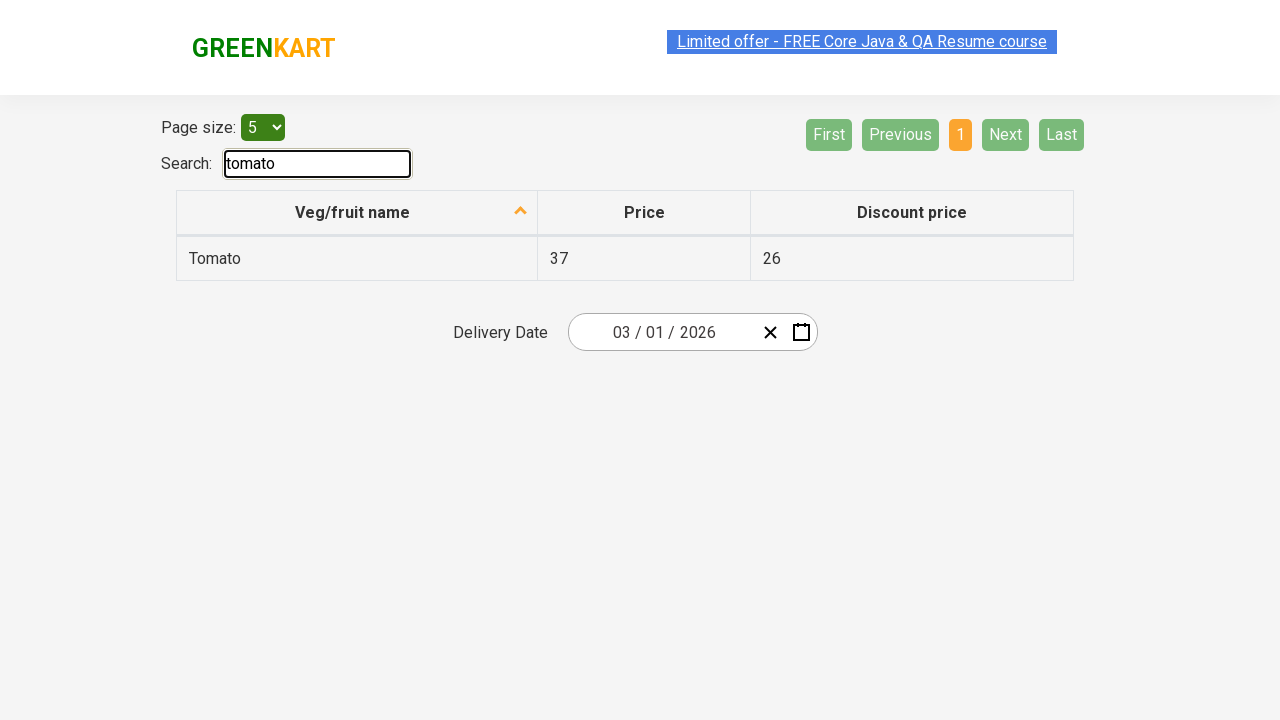

Filtered table results loaded showing only matching items
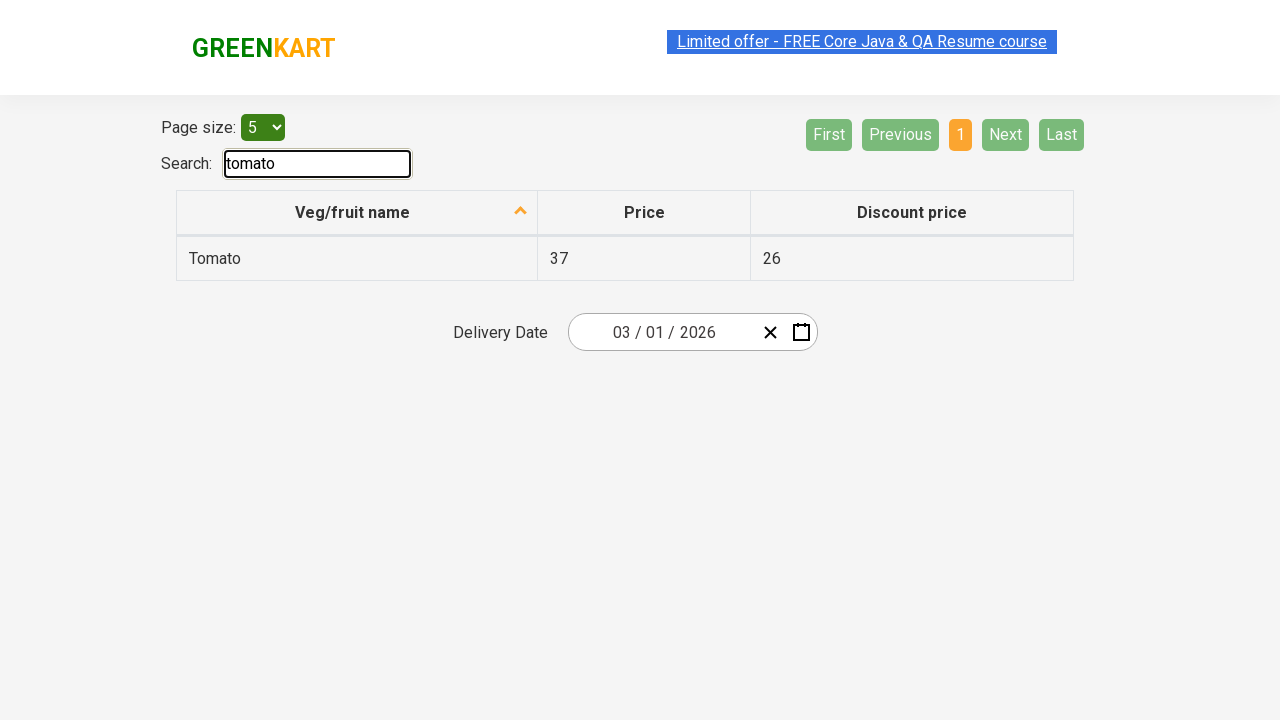

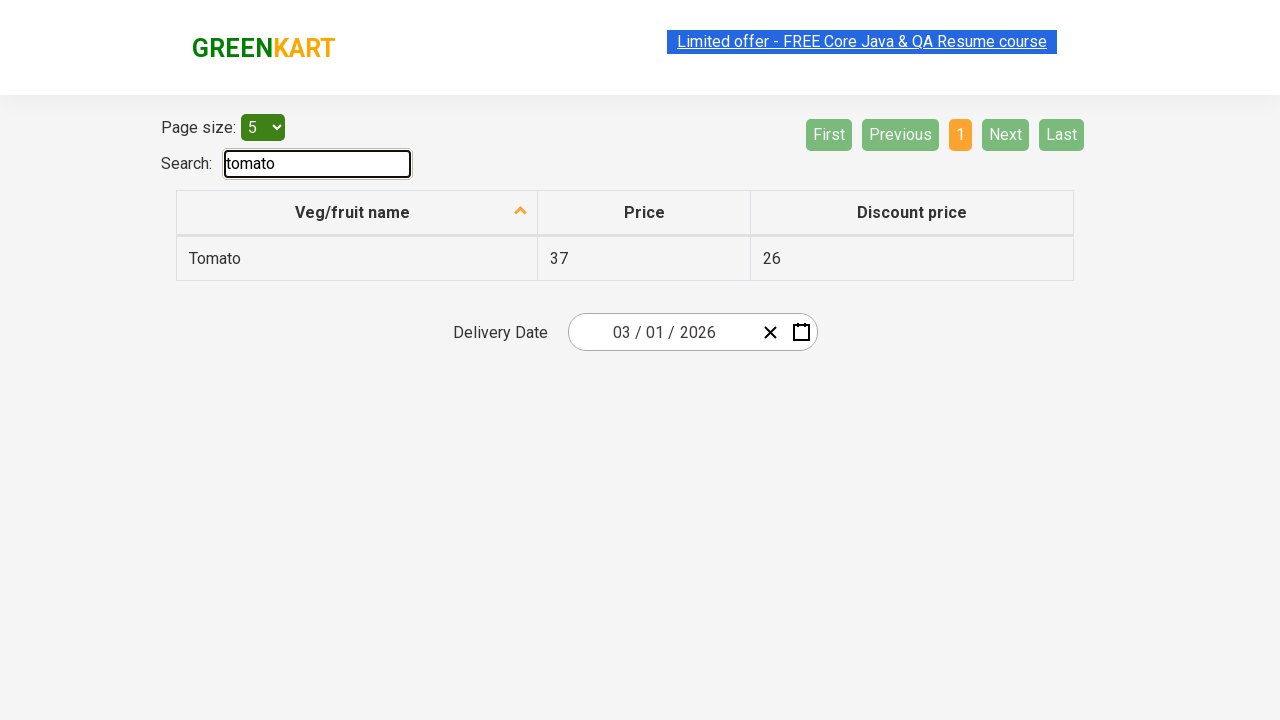